Tests dynamic content loading by clicking a start button, waiting for the content to become visible, and verifying the displayed "Hello World!" message appears correctly.

Starting URL: https://the-internet.herokuapp.com/dynamic_loading/1

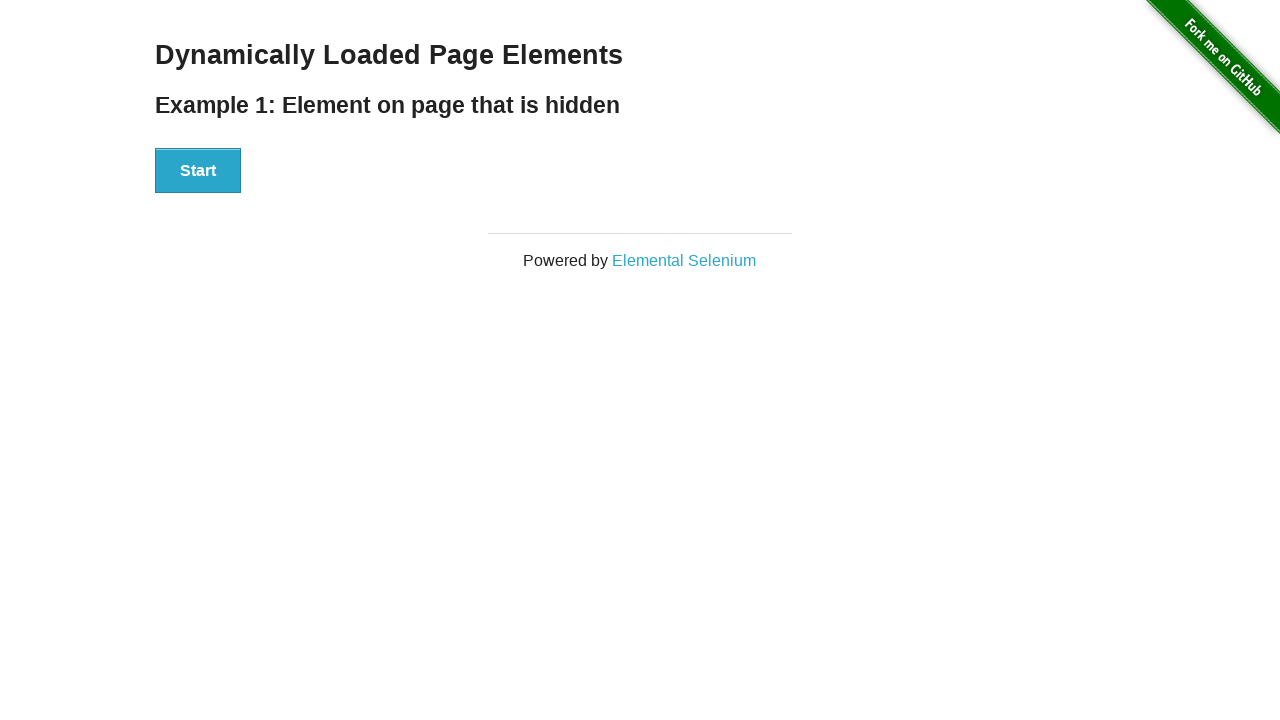

Clicked start button to initiate dynamic content loading at (198, 171) on #start > button
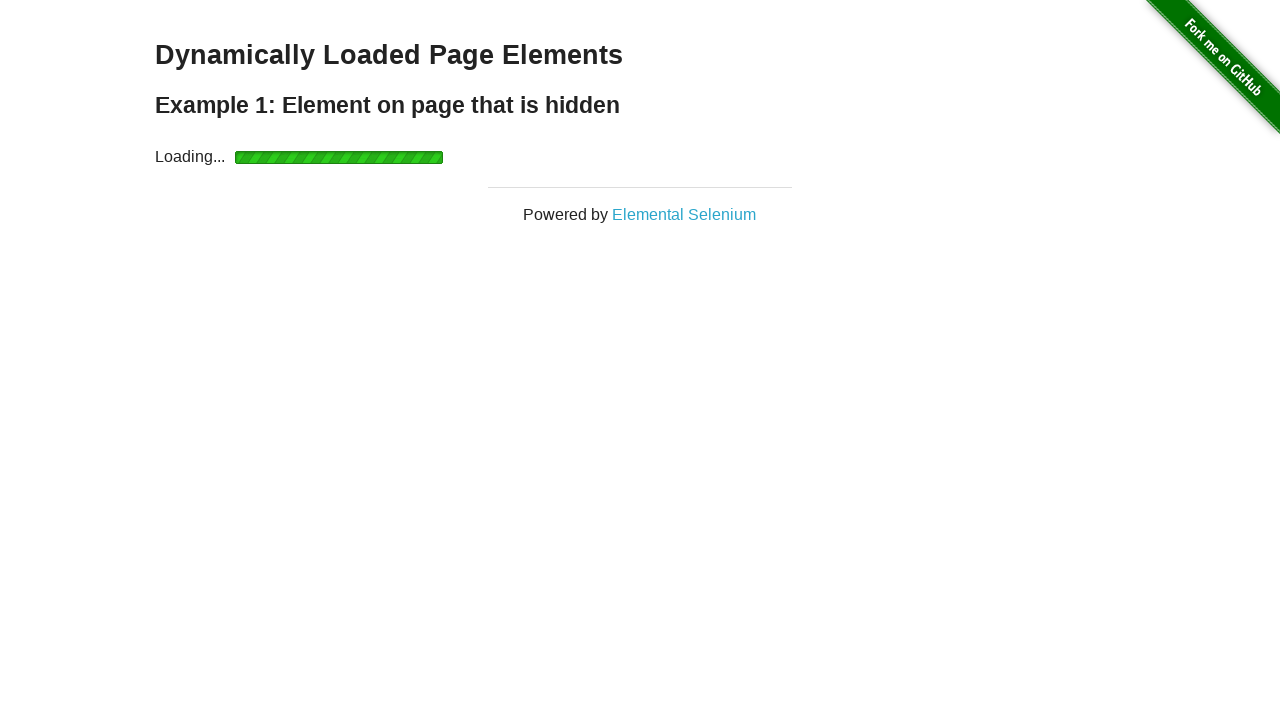

Waited for finish message to become visible
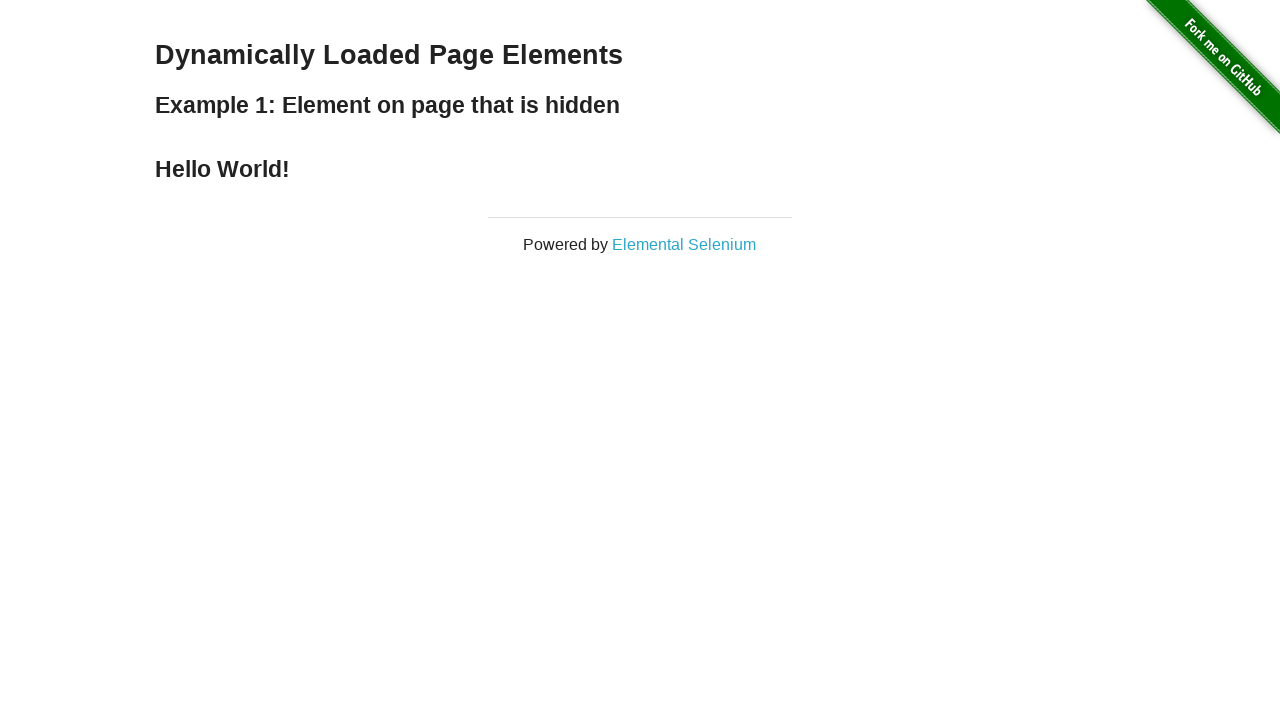

Retrieved text content from finish message element
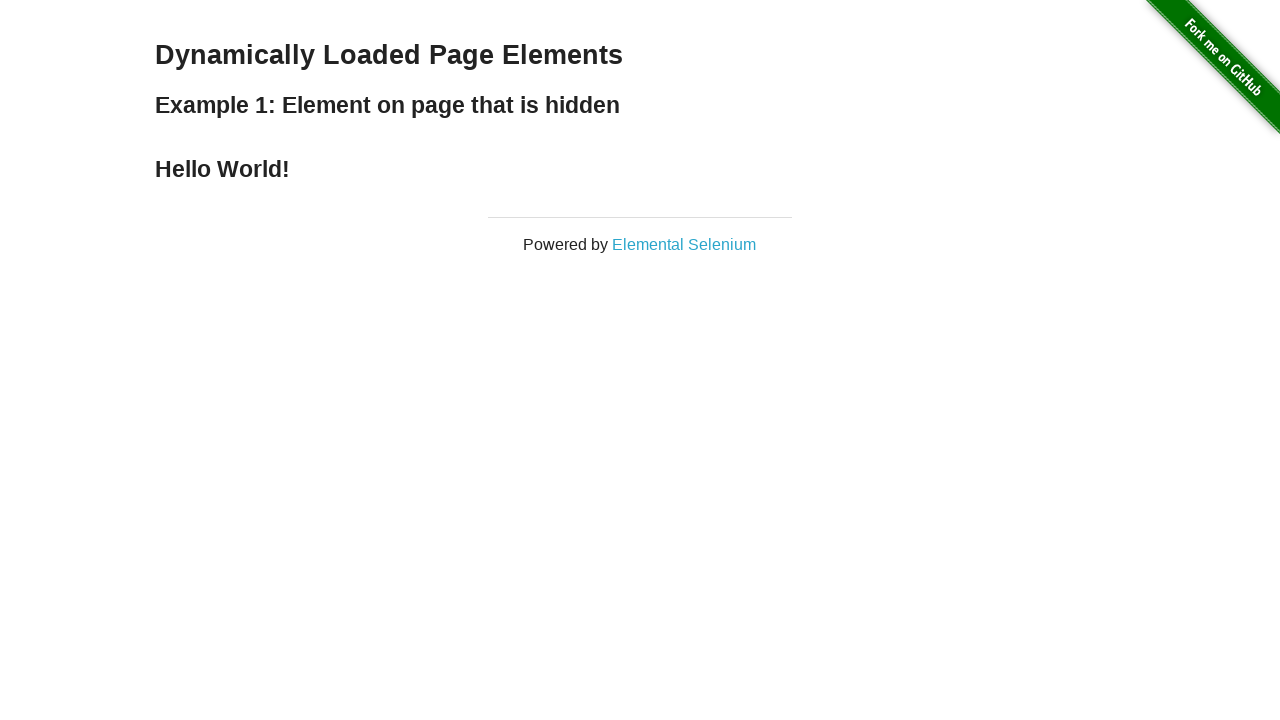

Verified message text matches expected value: 'Hello World!'
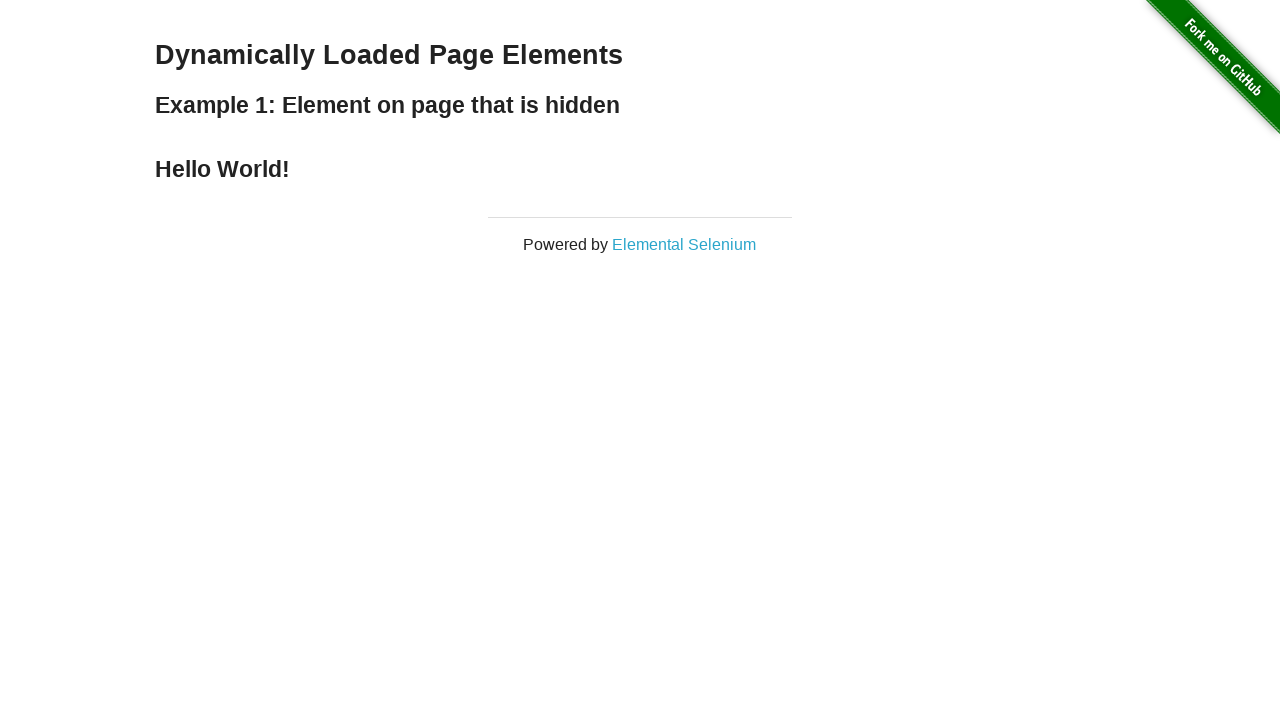

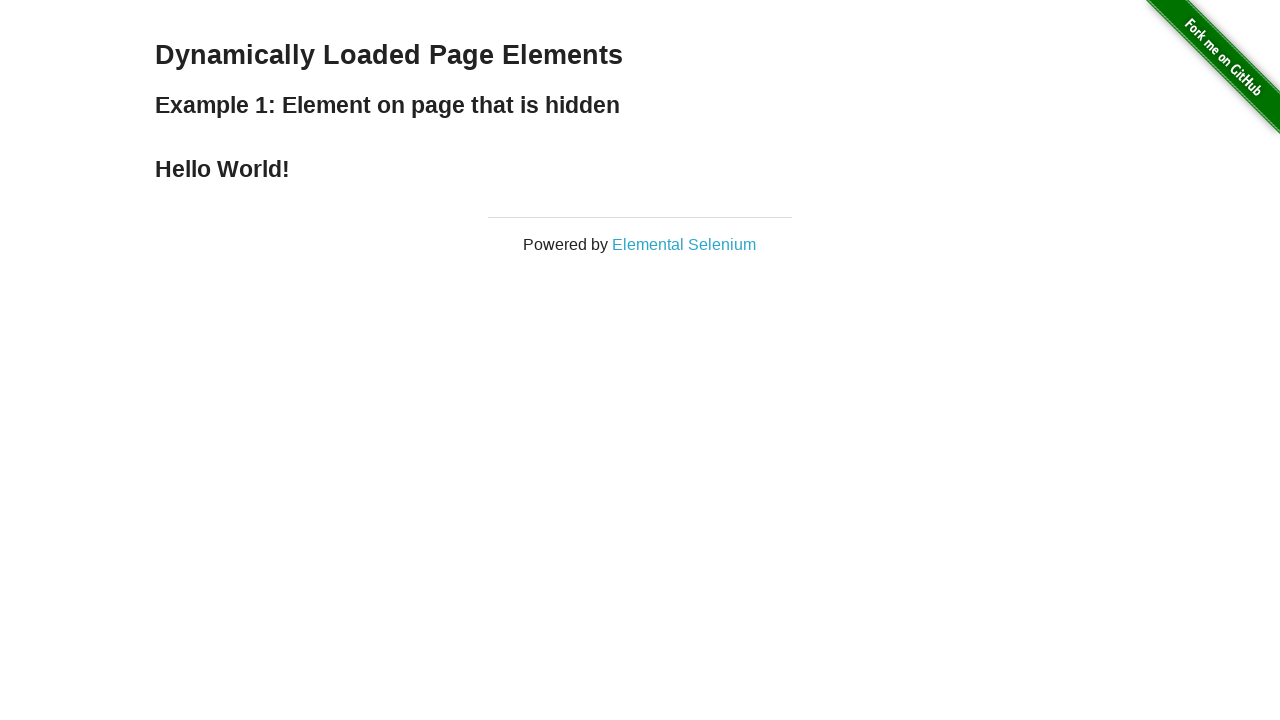